Tests the DeepAI chat interface by entering a test message into the chatbox and clicking the submit button to send it.

Starting URL: https://deepai.org/chat

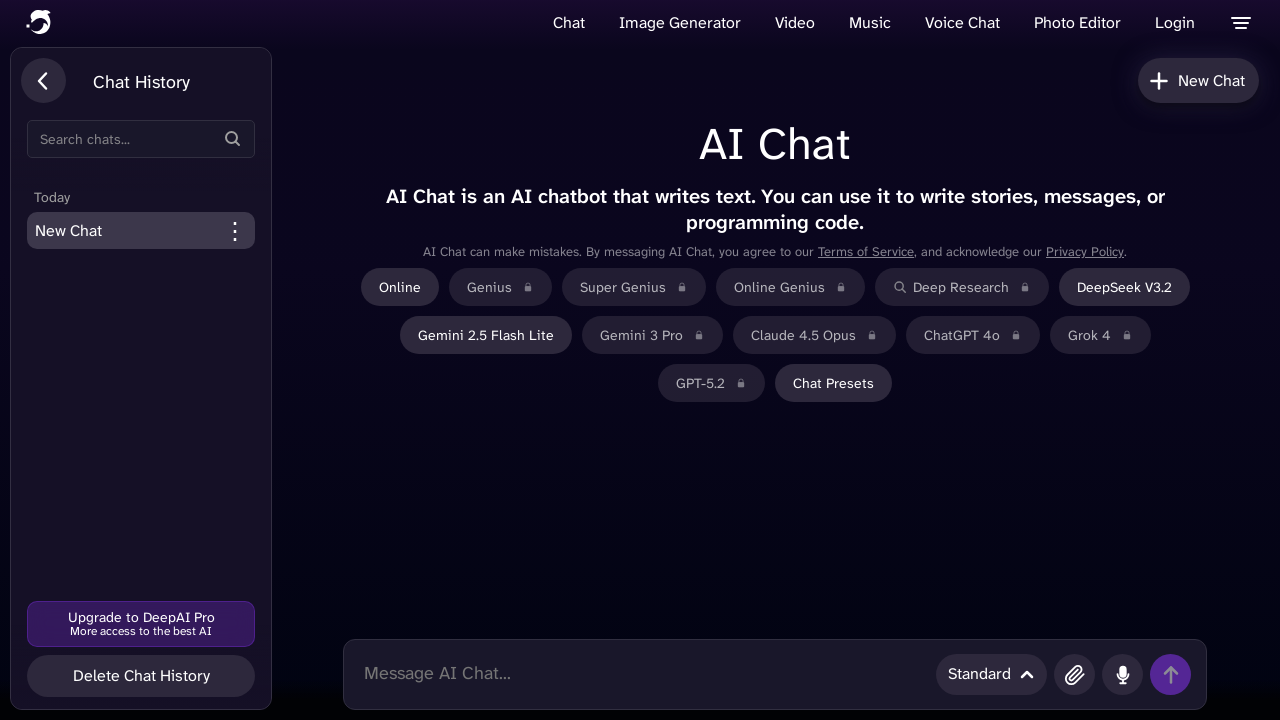

Waited for page to load with networkidle state
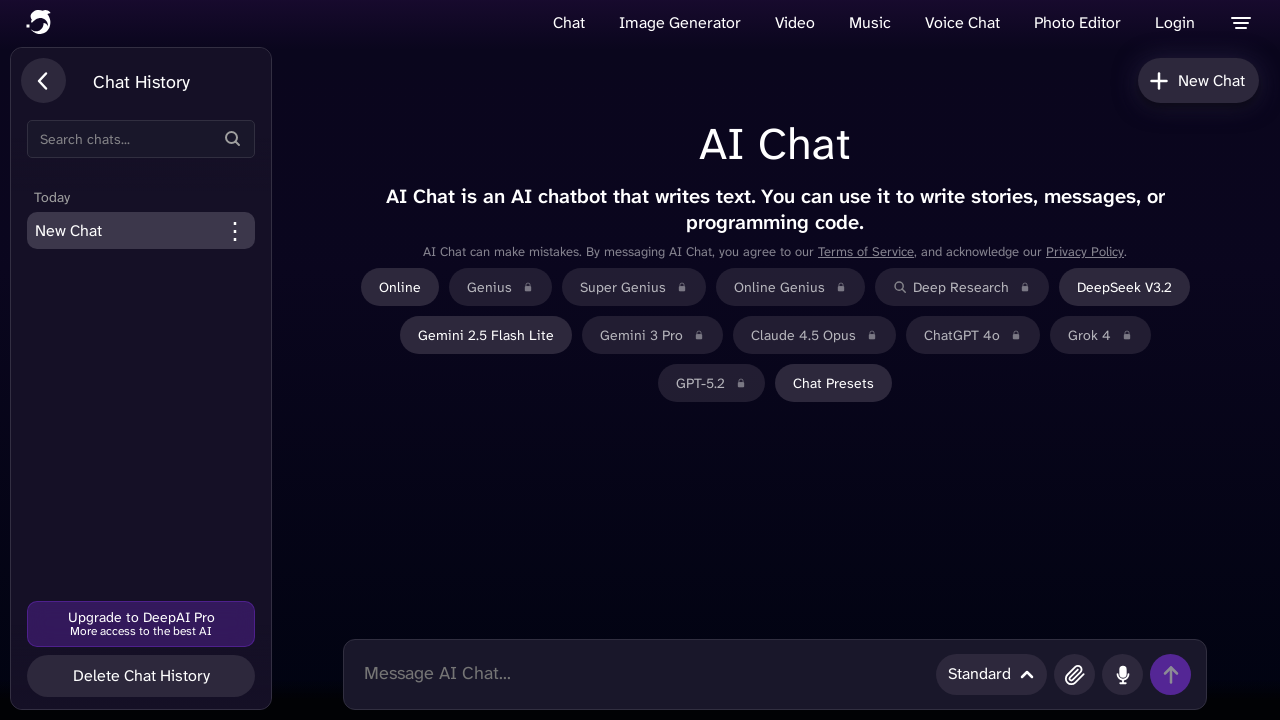

Filled chatbox with test message on .chatbox
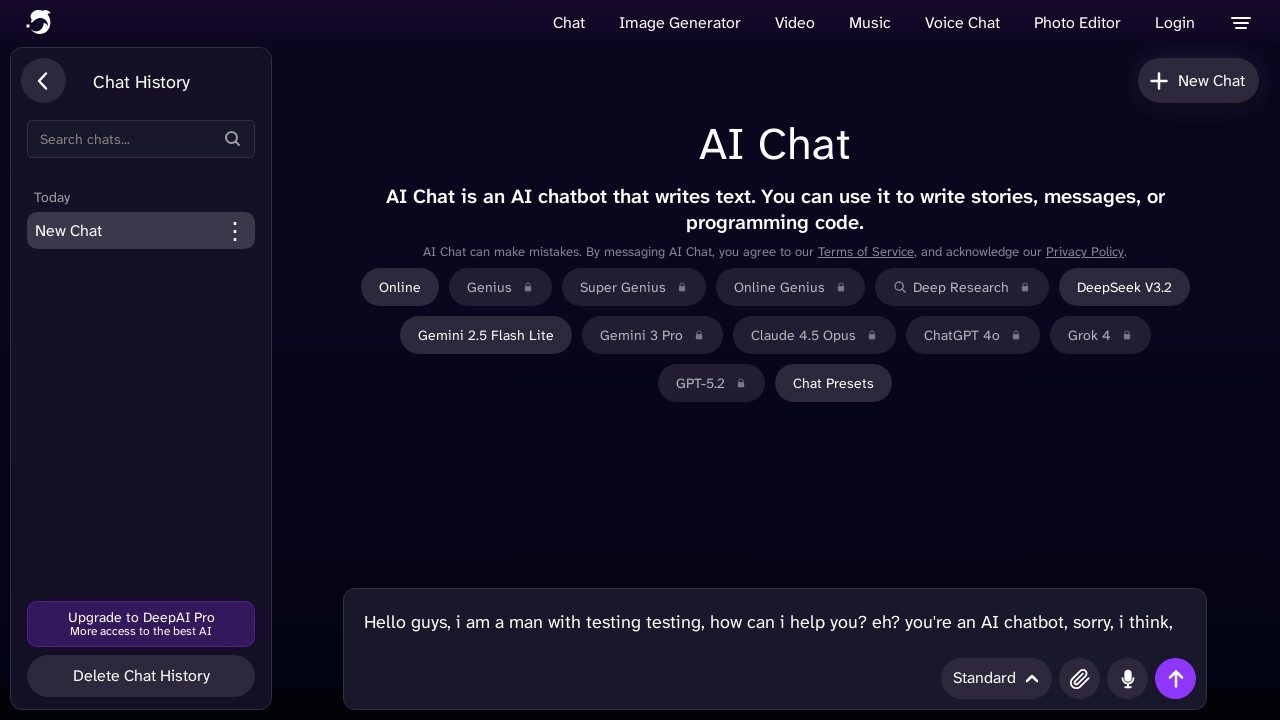

Clicked submit button to send message at (1176, 678) on #chatSubmitButton
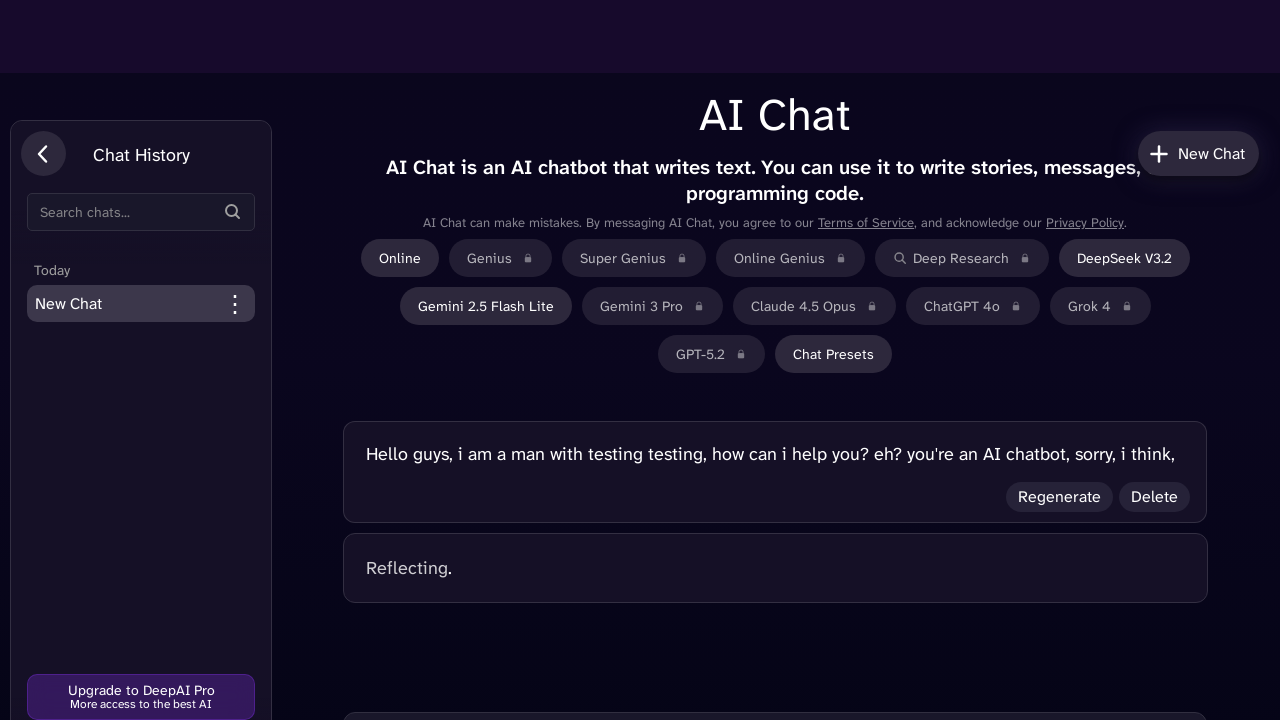

Waited 2 seconds for AI response to appear
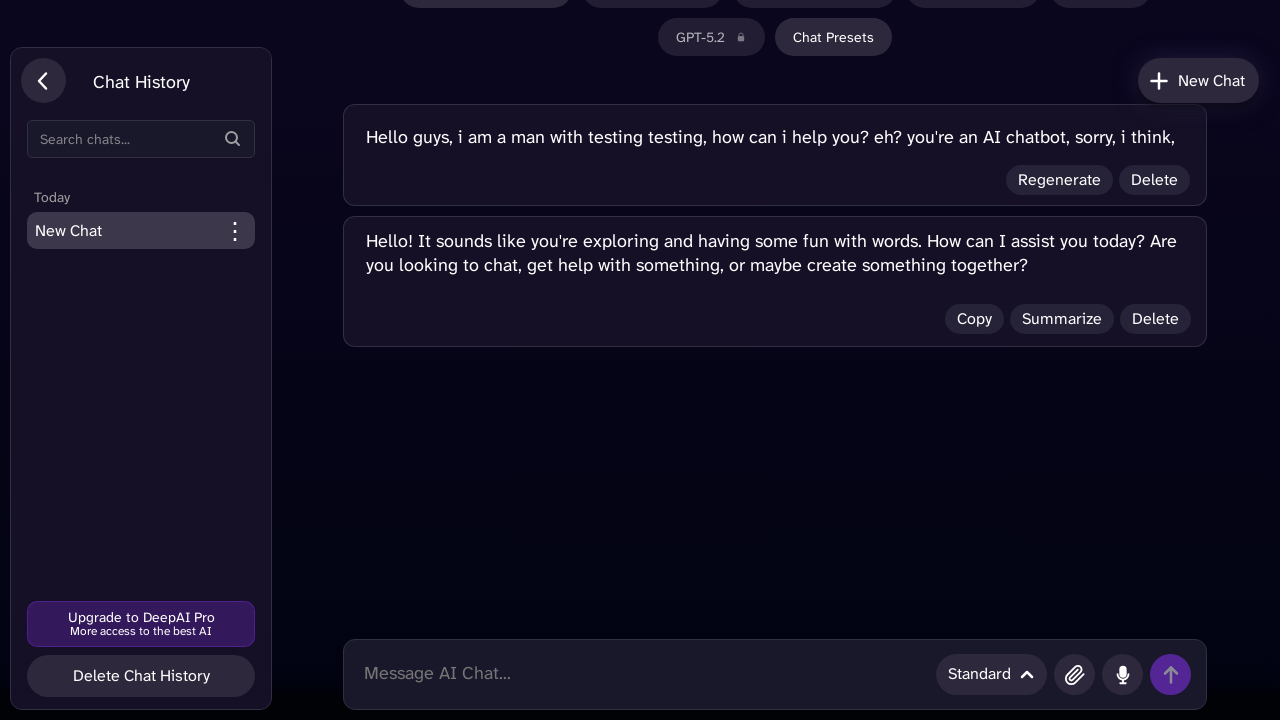

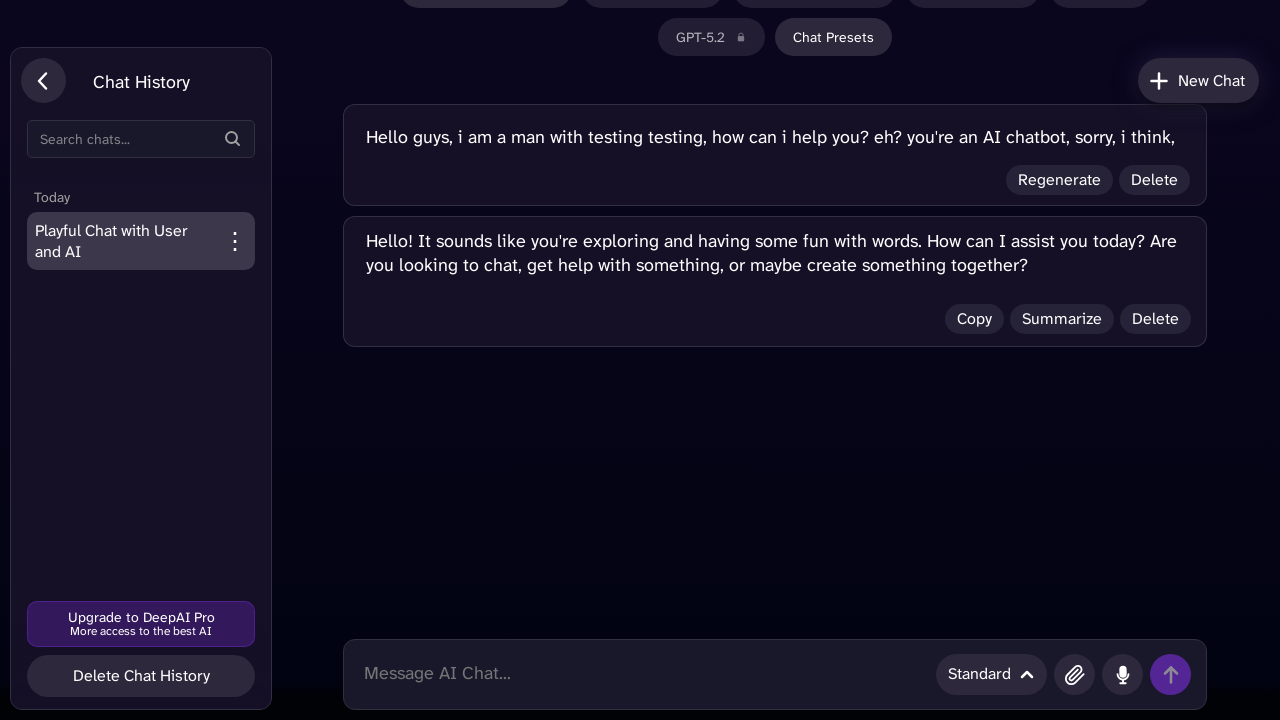